Tests modal dialog functionality by opening a modal and closing it using JavaScript execution

Starting URL: http://formy-project.herokuapp.com/modal

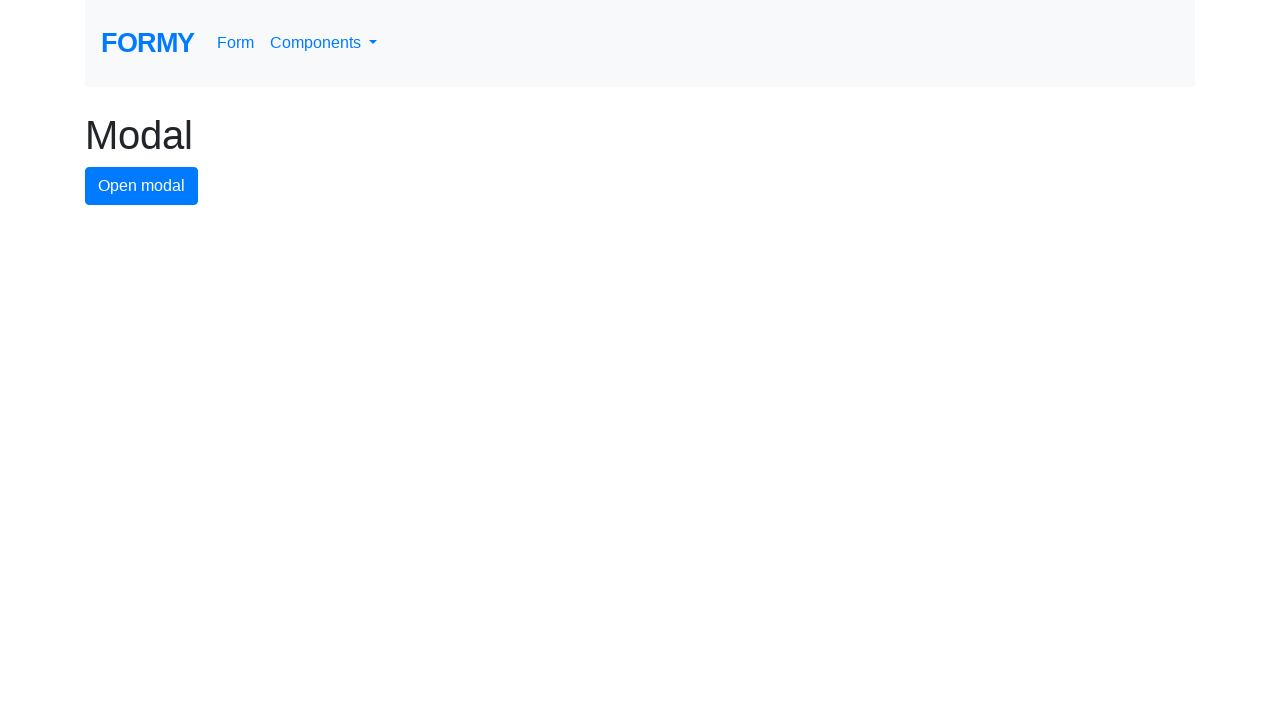

Clicked button to open modal dialog at (142, 186) on #modal-button
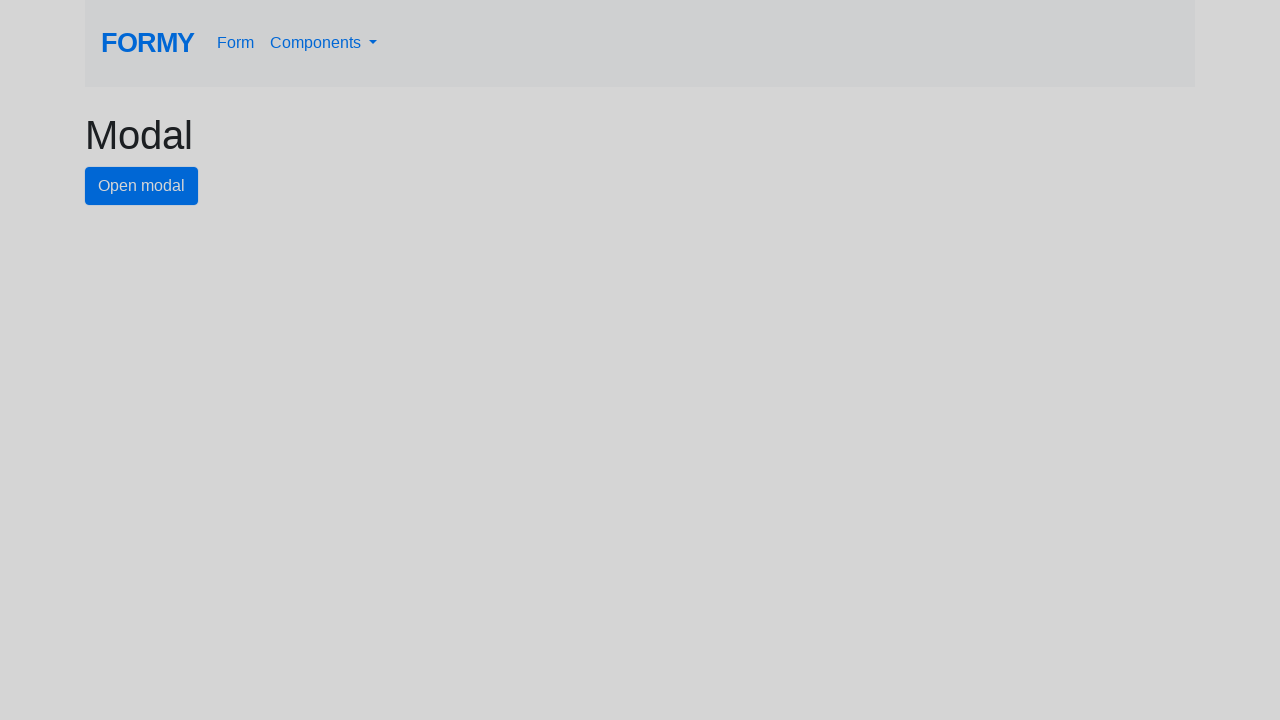

Modal dialog appeared with close button visible
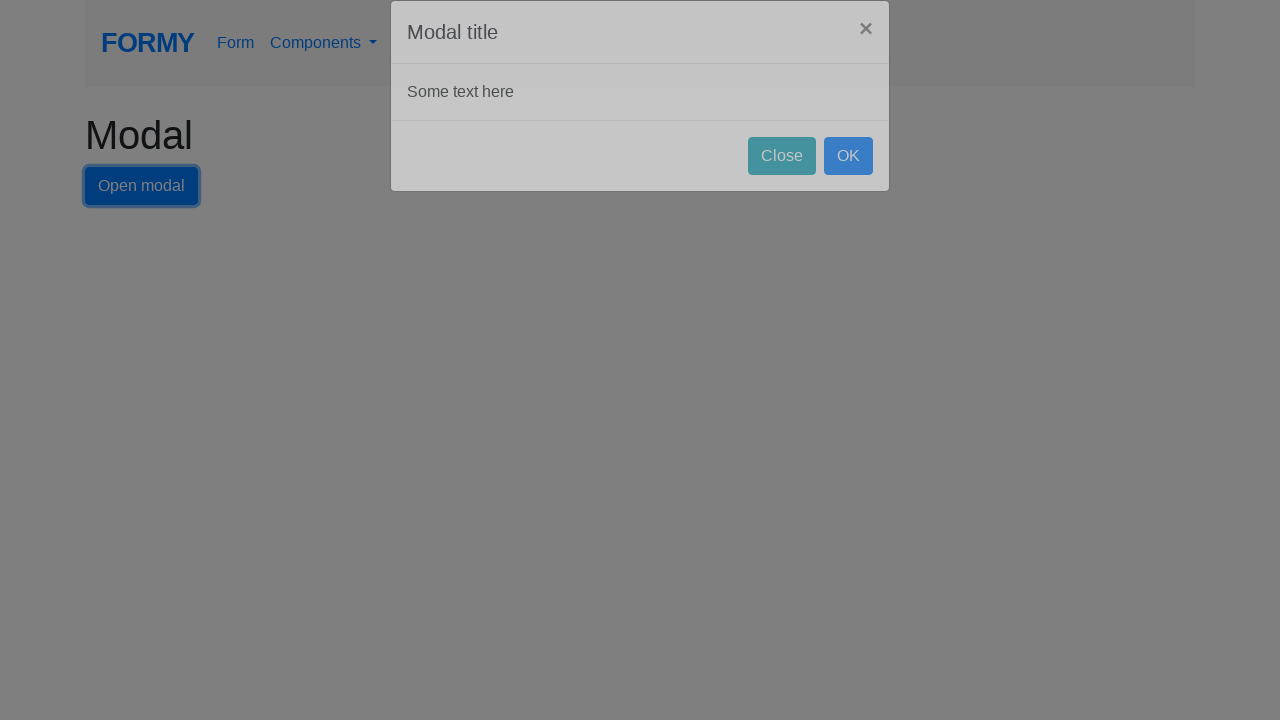

Executed JavaScript to close modal dialog
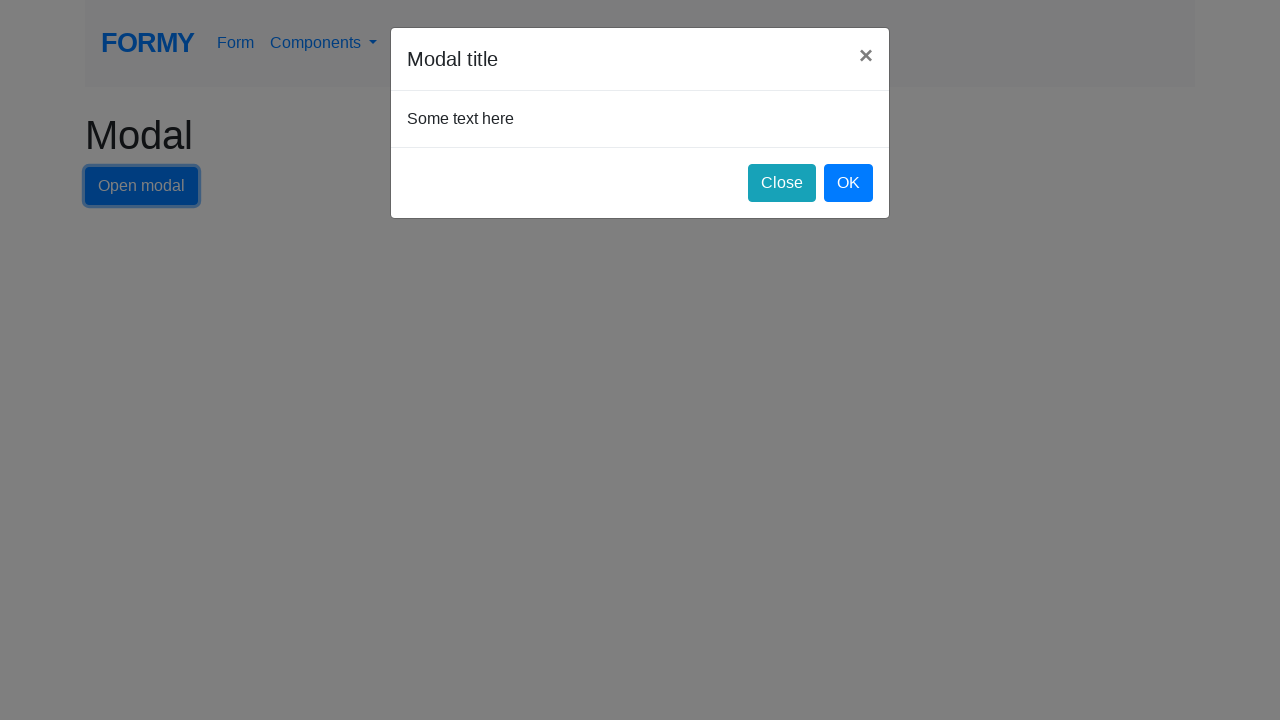

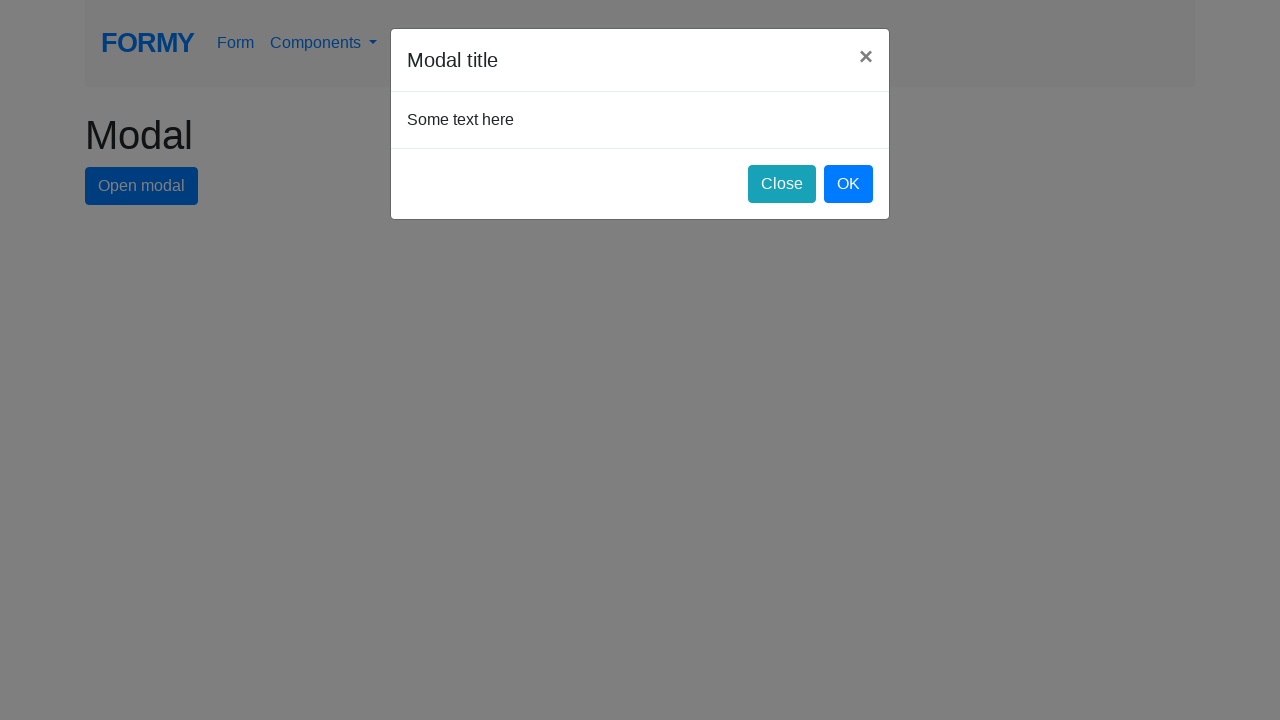